Tests registration form validation with an invalid phone number format

Starting URL: https://alada.vn/tai-khoan/dang-ky.html

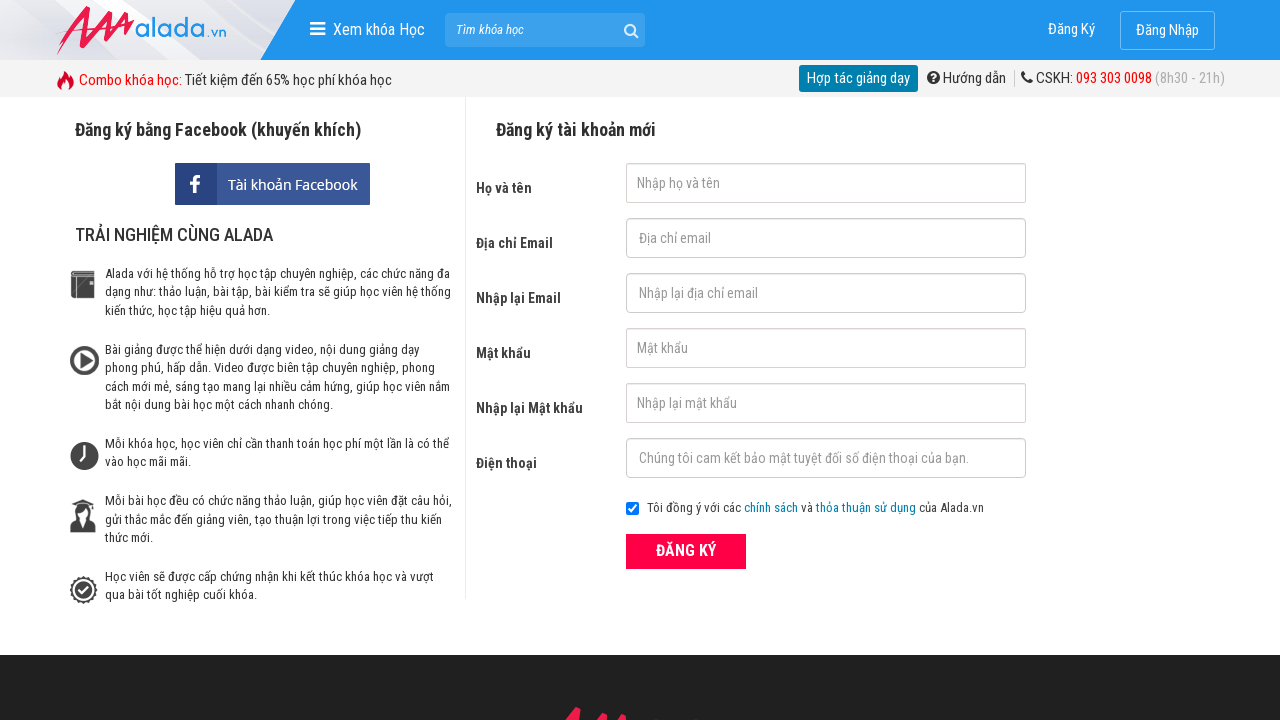

Filled first name field with 'Hoang Thi Mai' on #txtFirstname
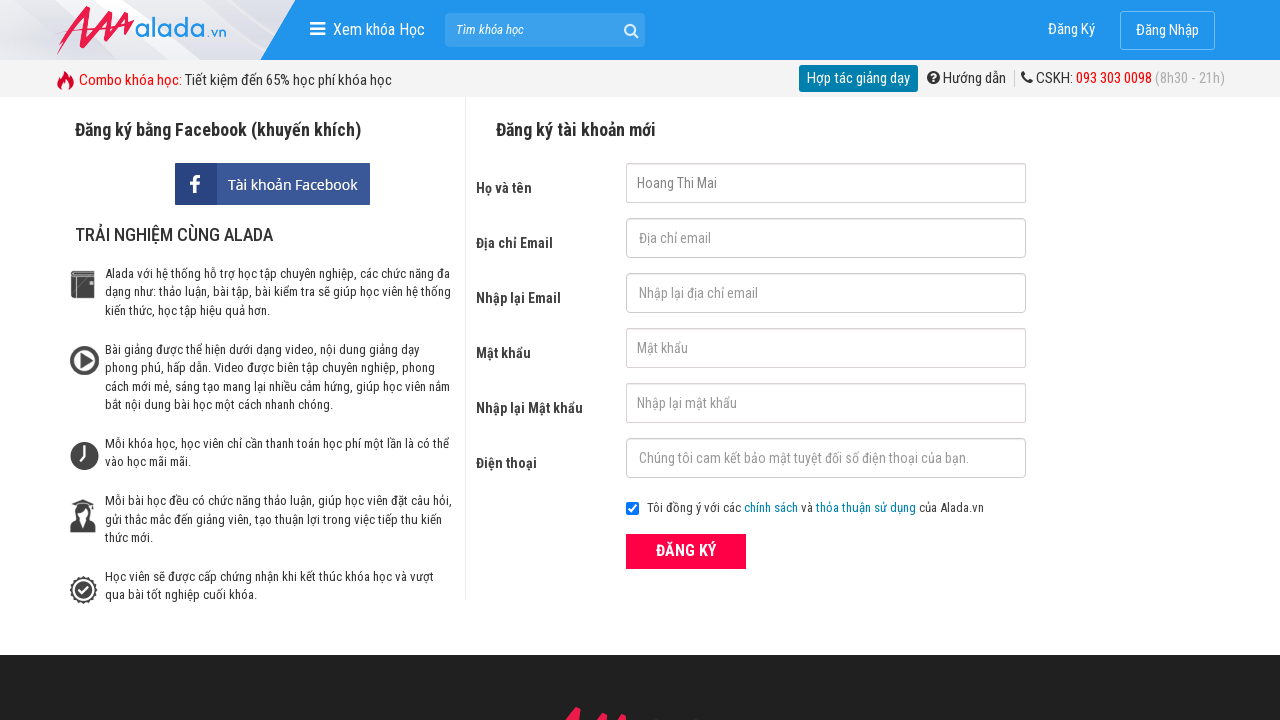

Filled email field with 'hoangthimai@gmail.com' on #txtEmail
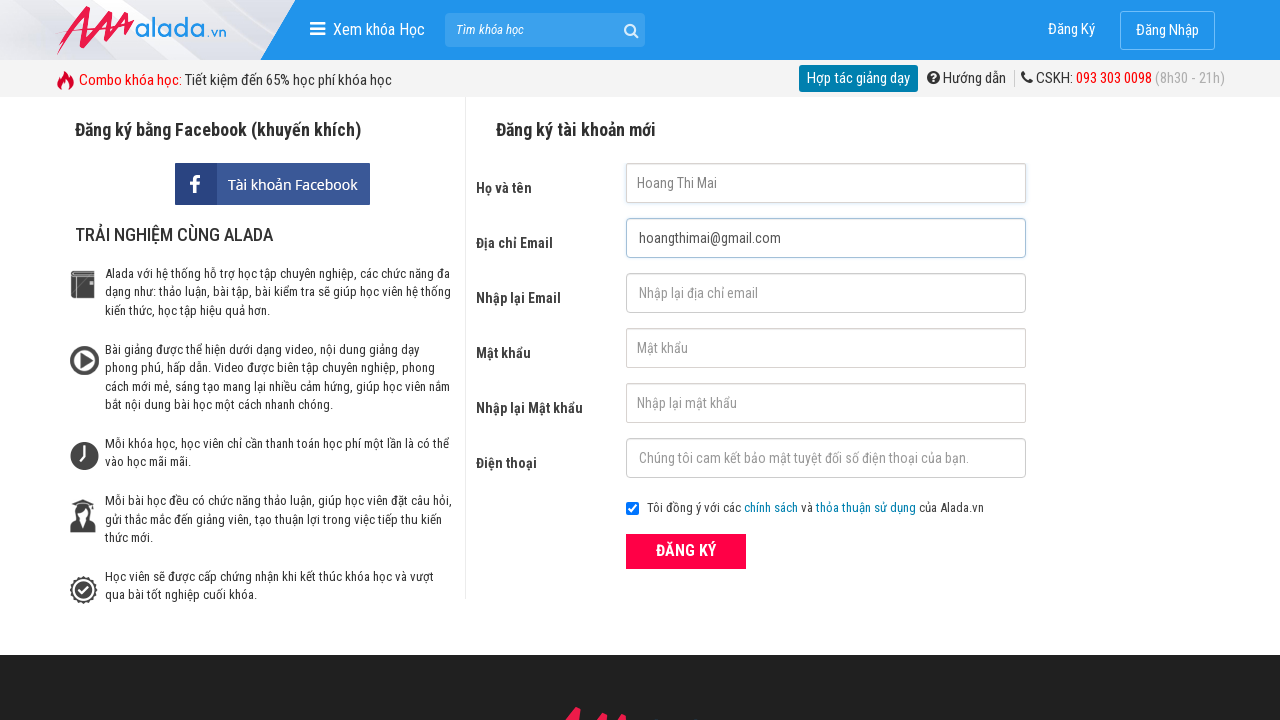

Filled confirm email field with 'hoangthimai@gmail.com' on #txtCEmail
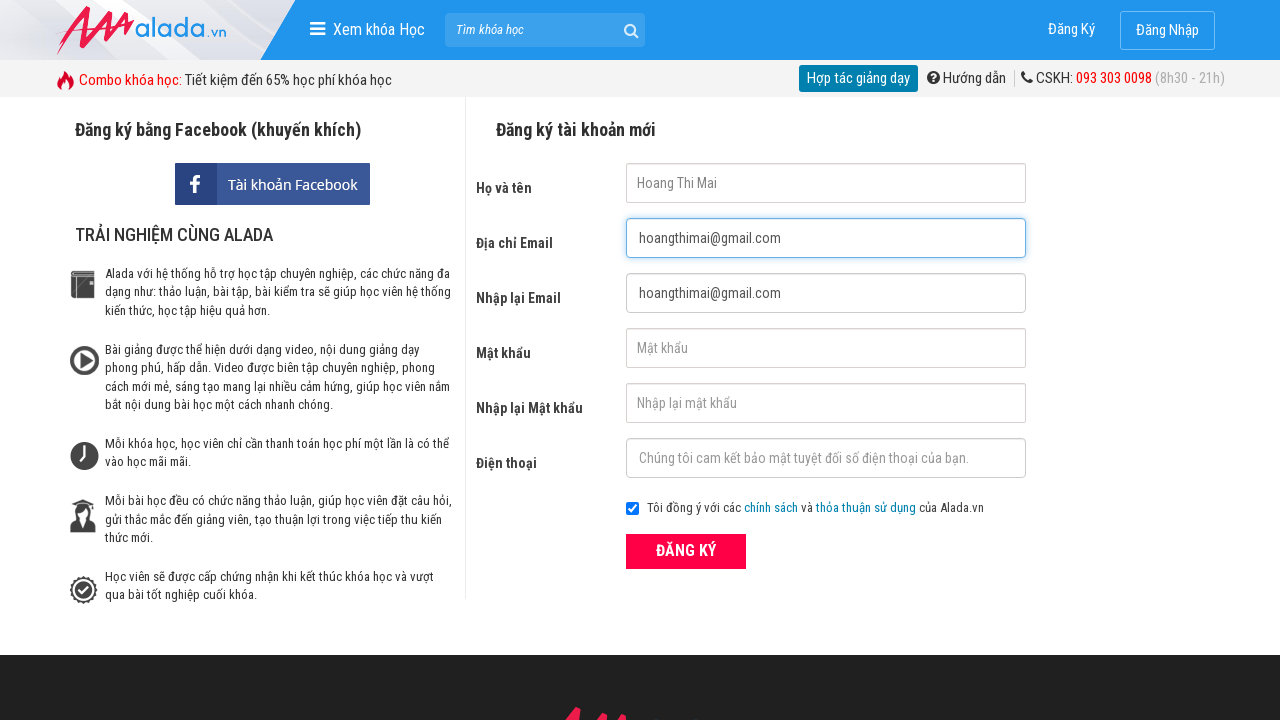

Filled password field with '123456' on #txtPassword
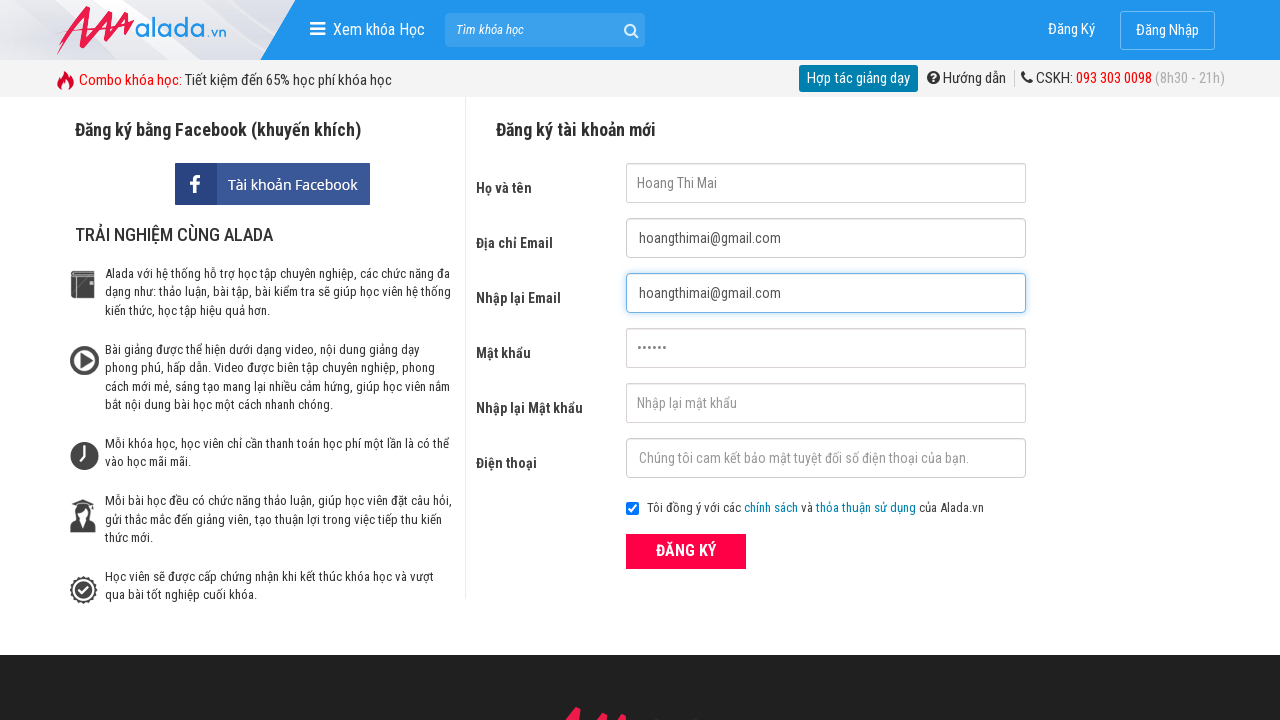

Filled confirm password field with '123456' on #txtCPassword
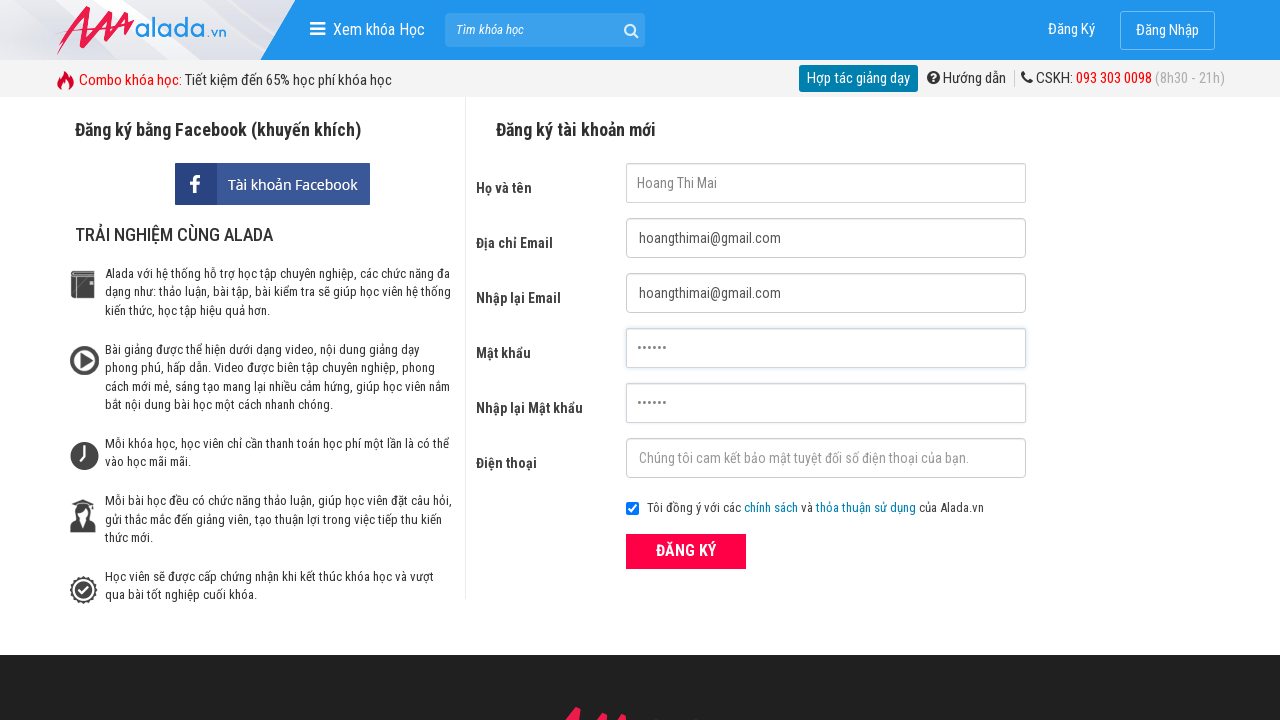

Filled phone field with invalid format '089' on #txtPhone
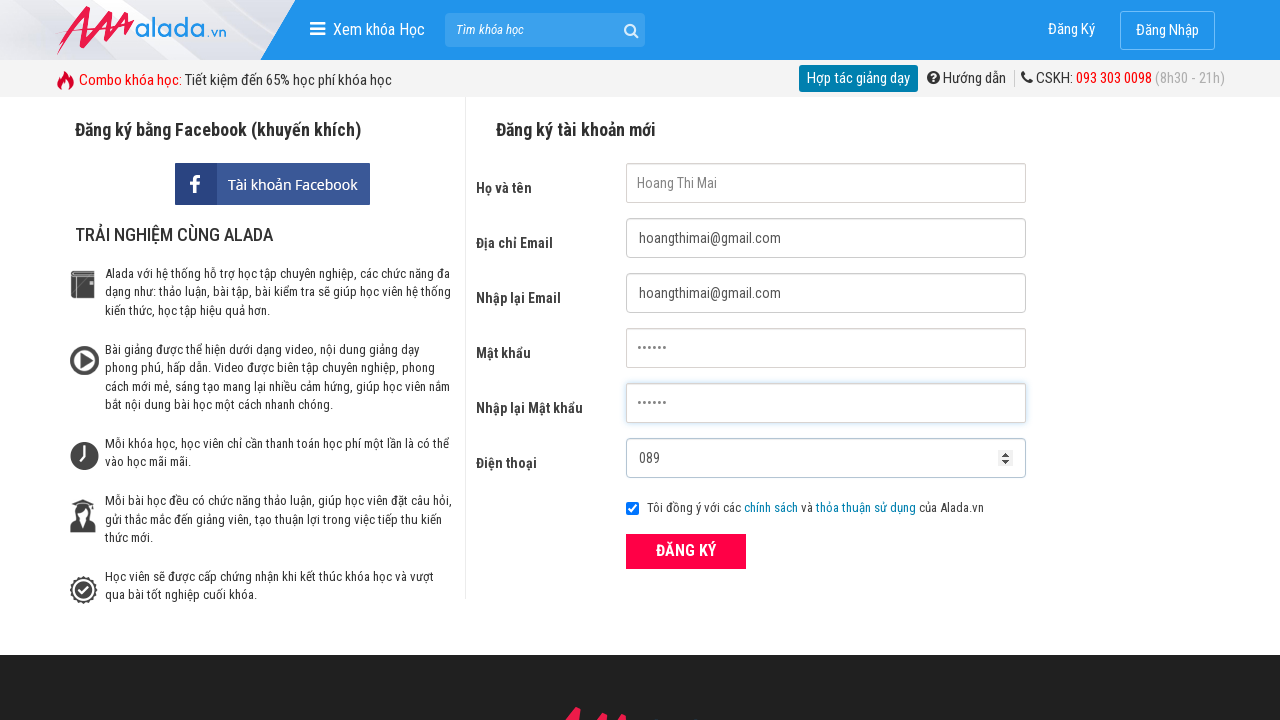

Clicked ĐĂNG KÝ (Register) button at (686, 551) on xpath=//form[@id='frmLogin']//button[text()='ĐĂNG KÝ']
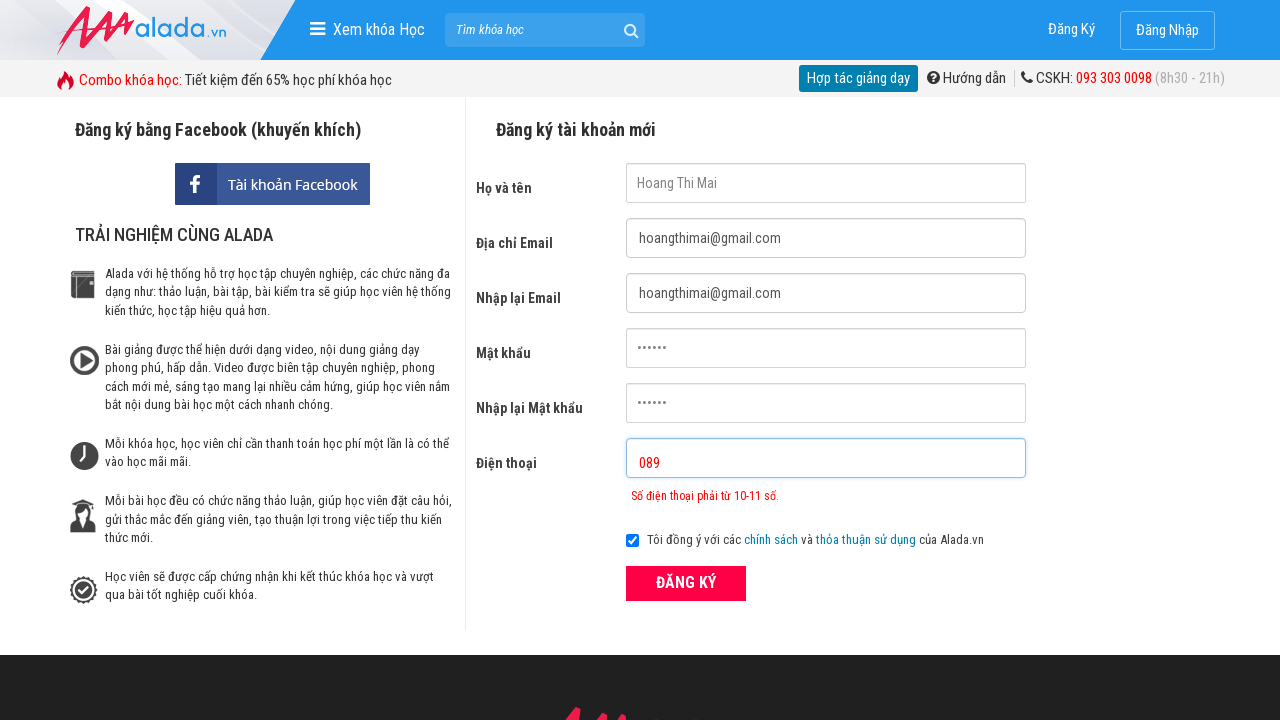

Phone validation error message appeared
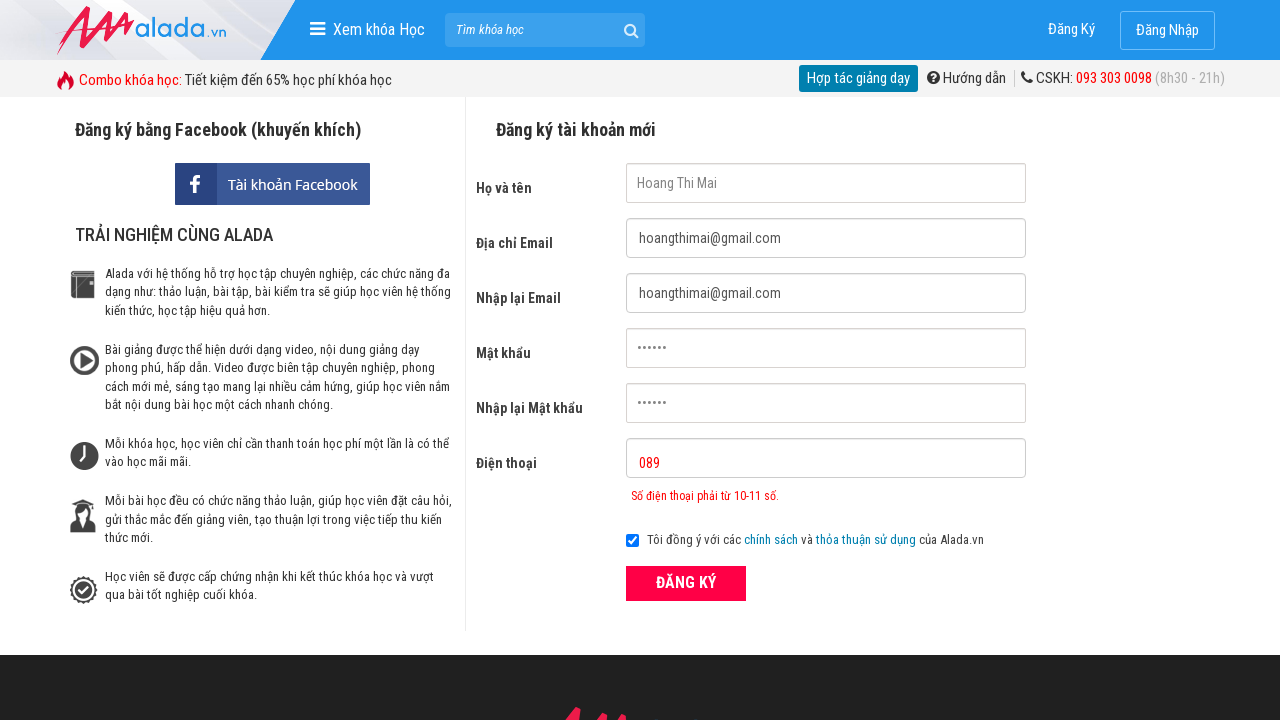

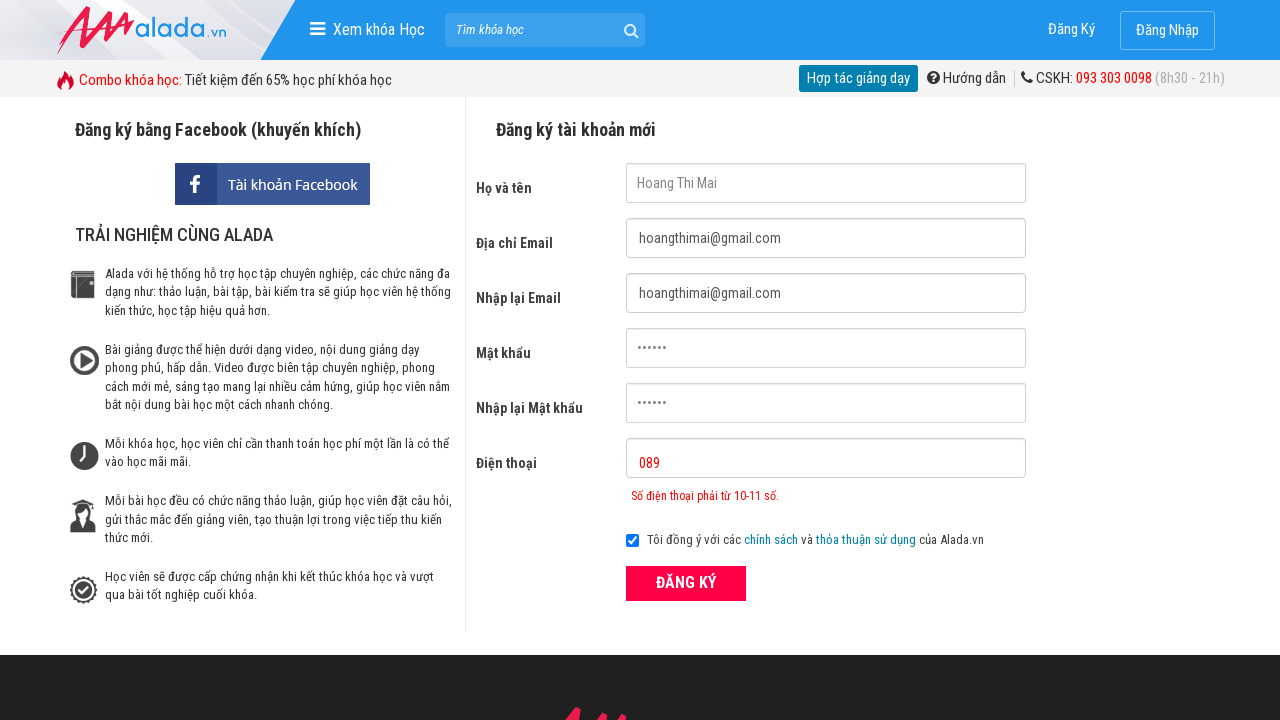